Tests checkbox functionality on SpiceJet booking page by verifying a Senior Citizen checkbox is initially unchecked, clicking it, and verifying it becomes checked

Starting URL: https://book.spicejet.com/

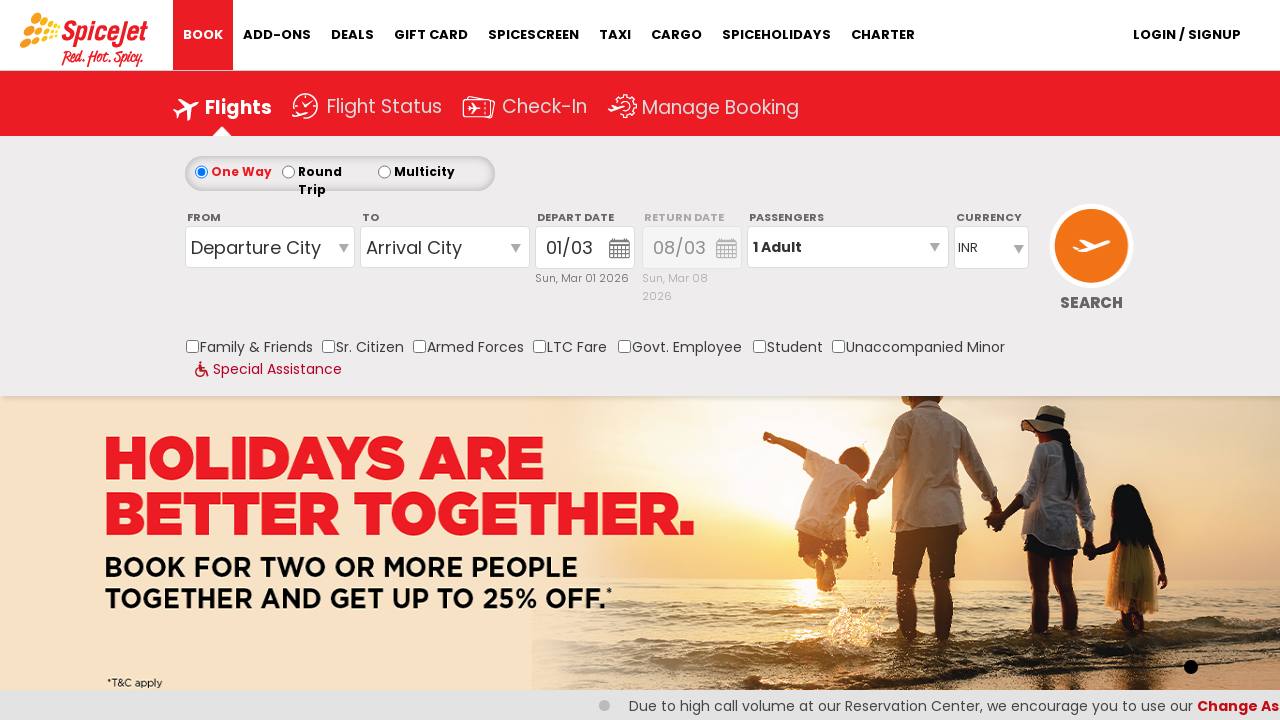

Located Senior Citizen checkbox element
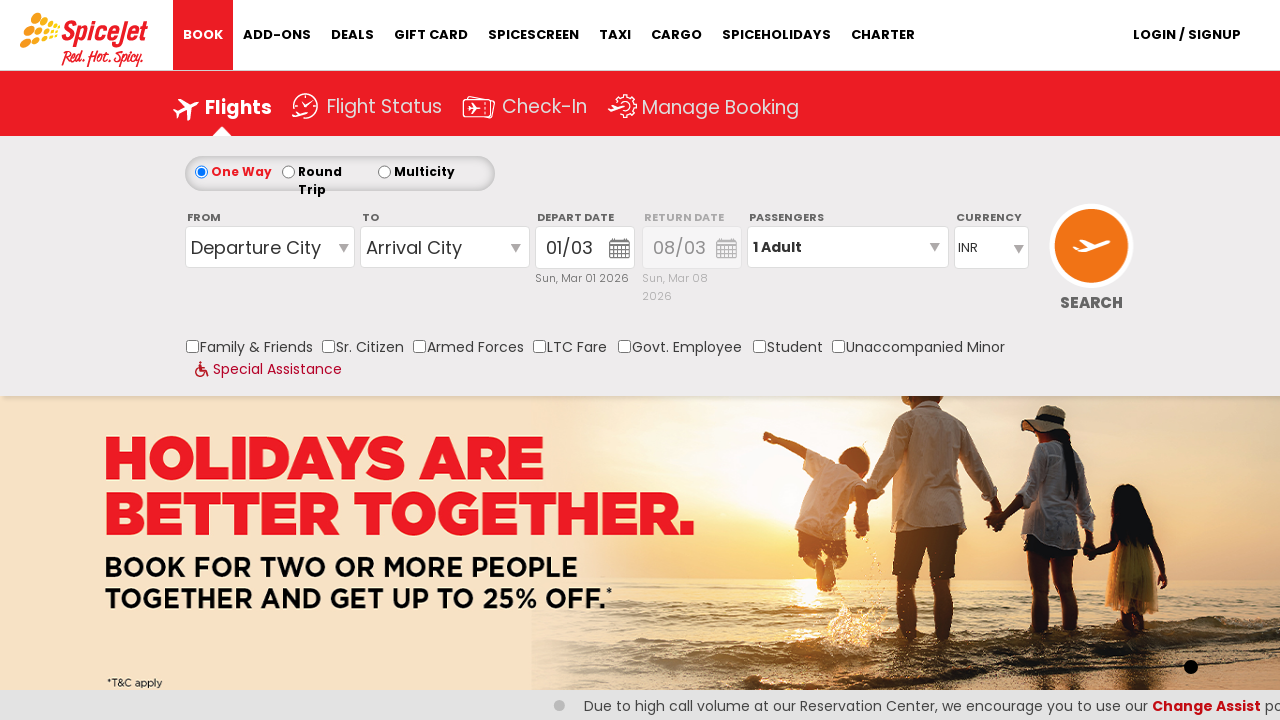

Verified Senior Citizen checkbox is initially unchecked
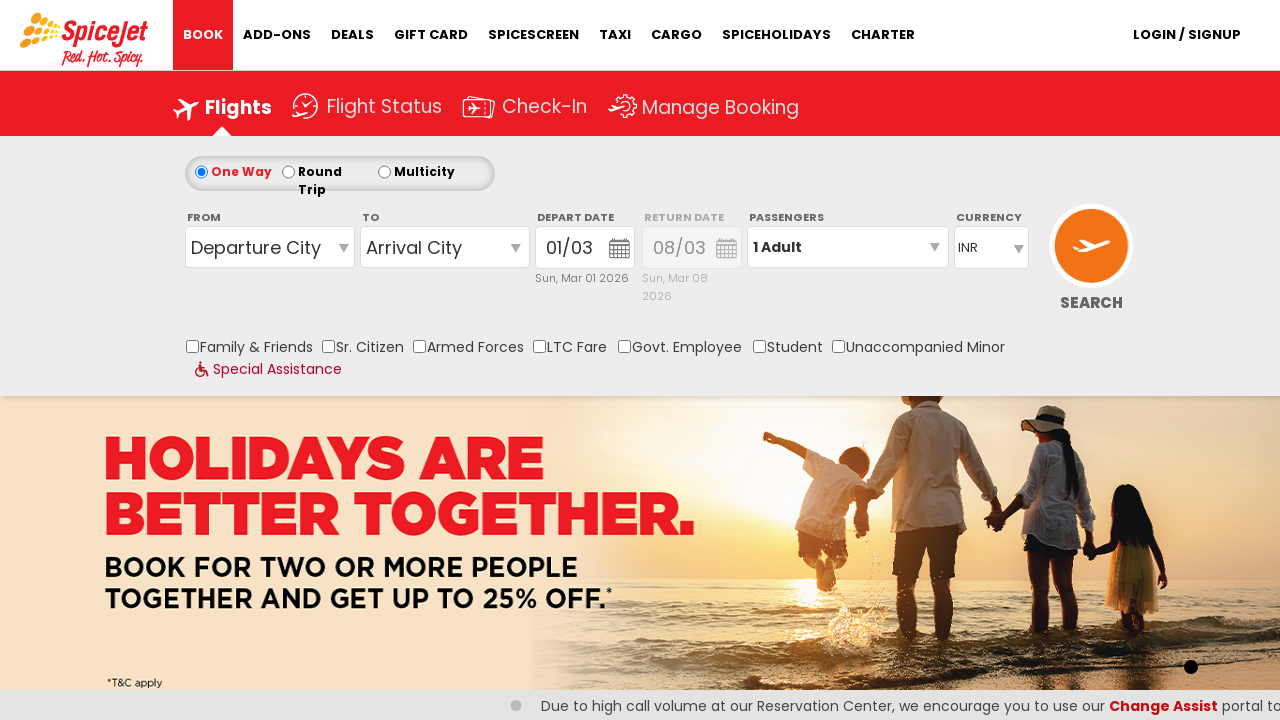

Clicked Senior Citizen checkbox at (328, 346) on input[id*='SeniorCitizen']
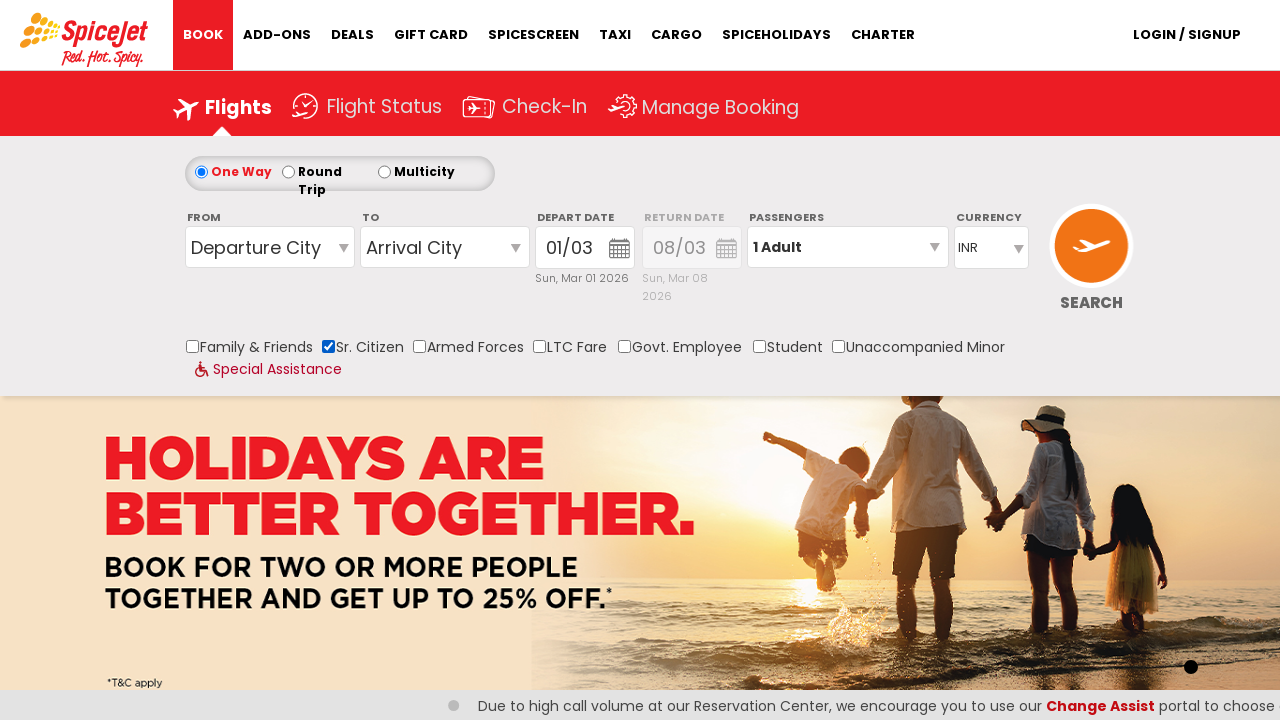

Verified Senior Citizen checkbox is now checked
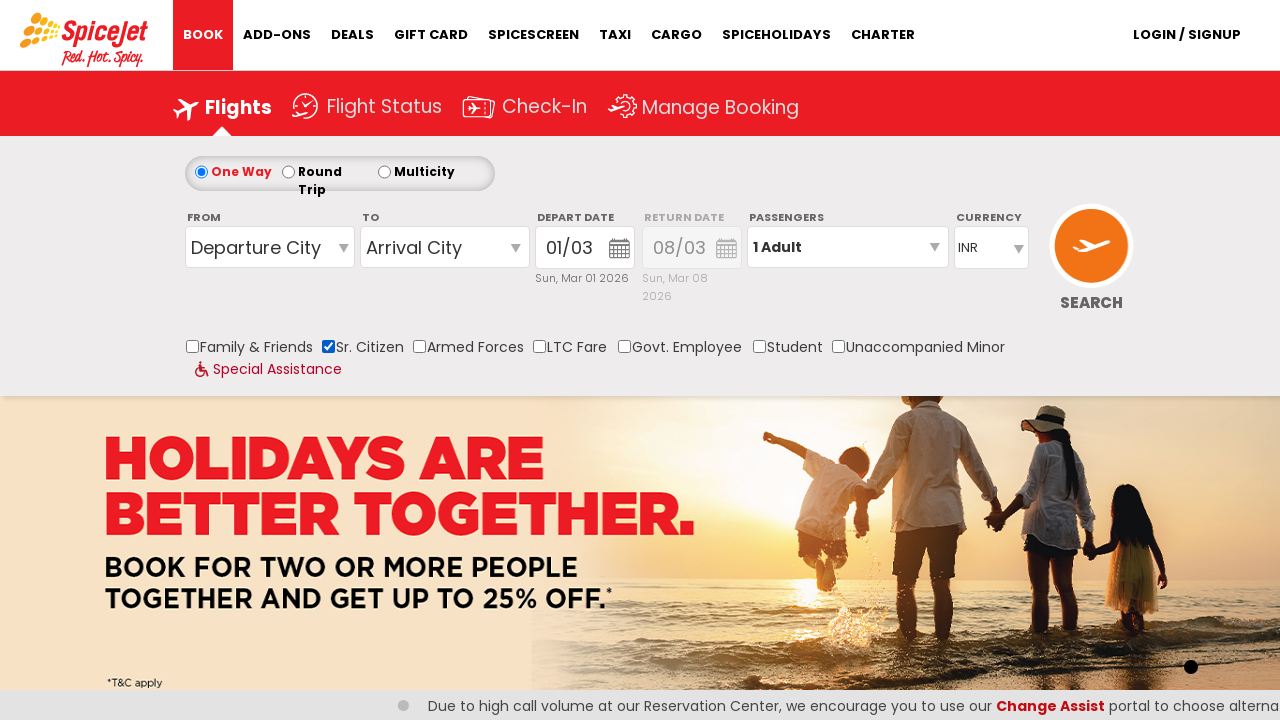

Counted all checkboxes on page: 20 total
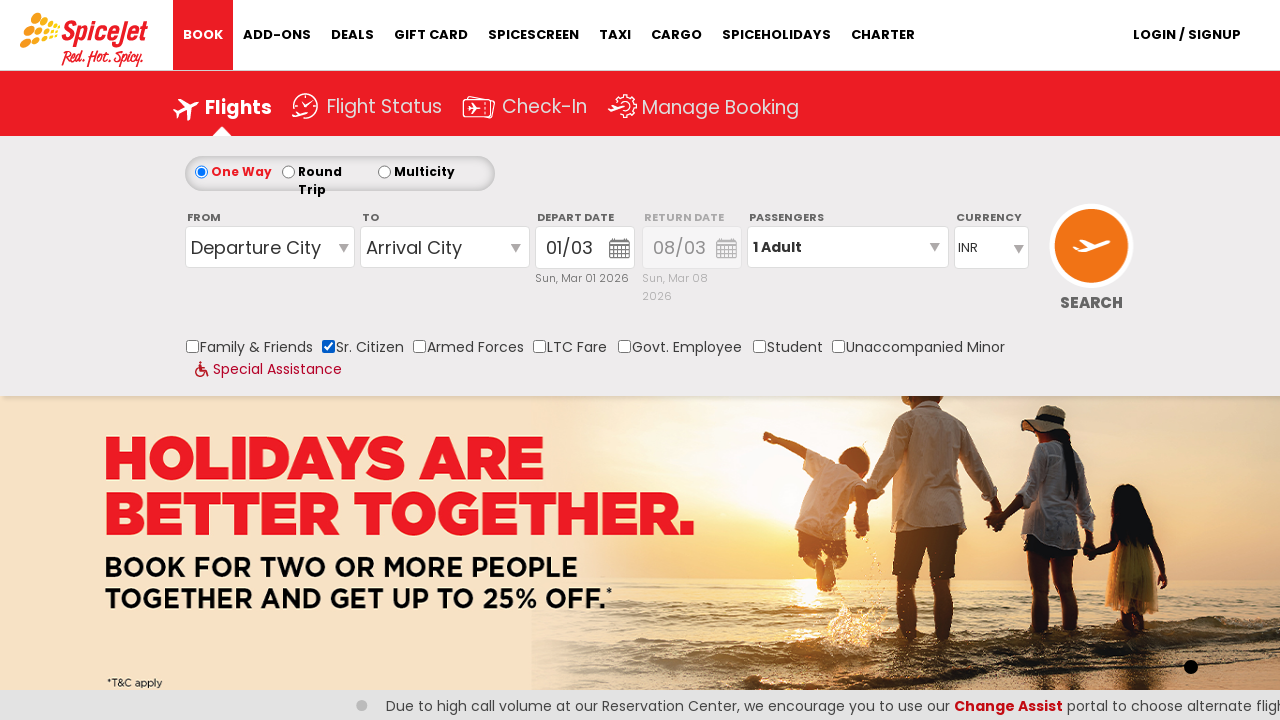

Printed checkbox count: 20
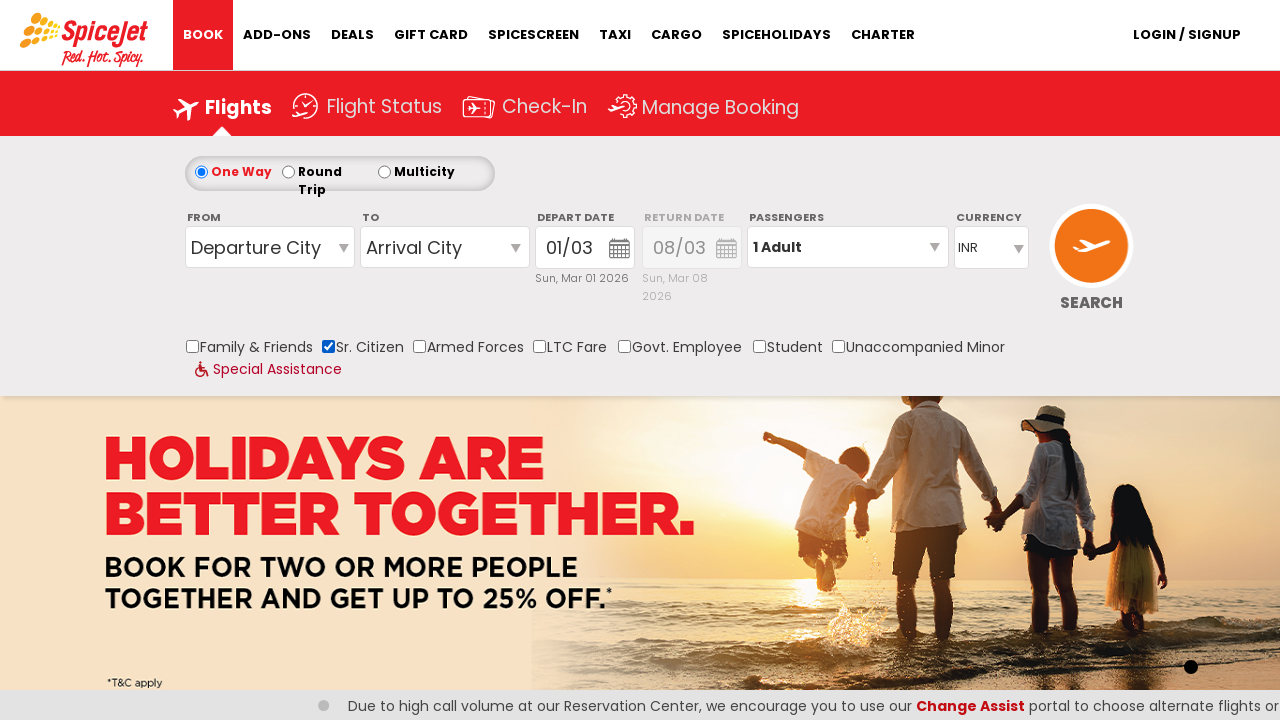

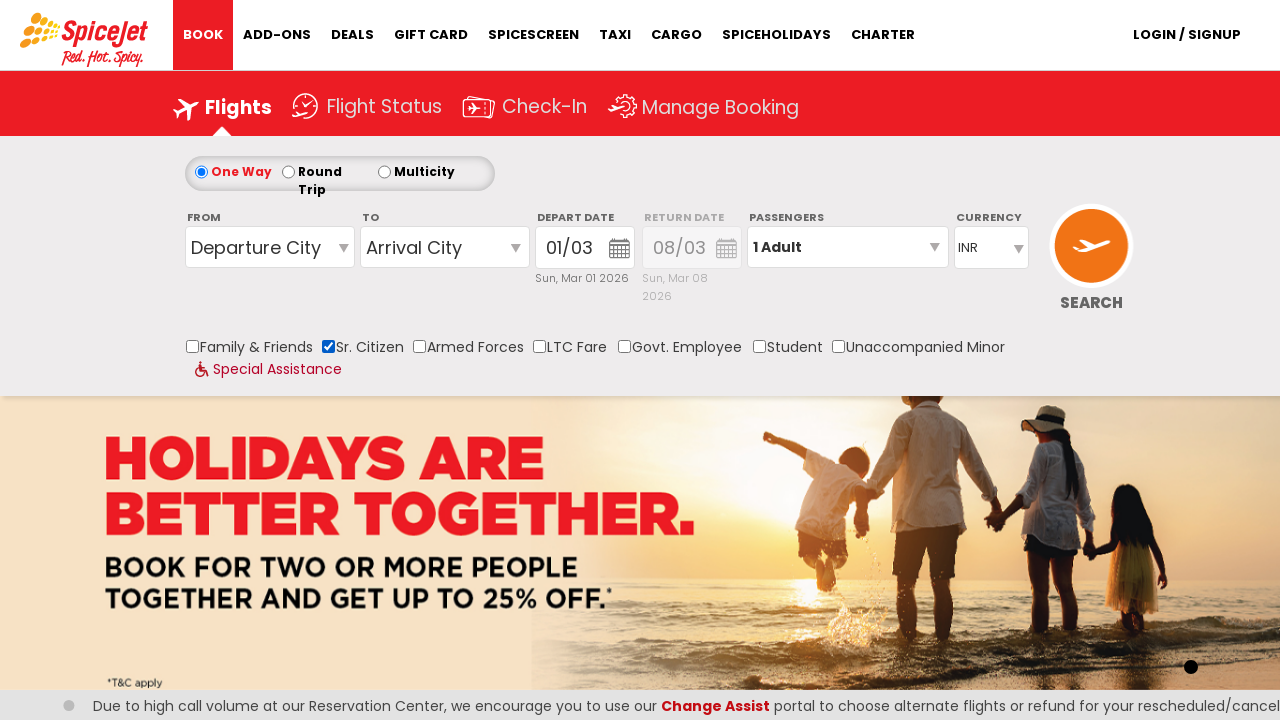